Tests that the Clear completed button is hidden when there are no completed items

Starting URL: https://demo.playwright.dev/todomvc

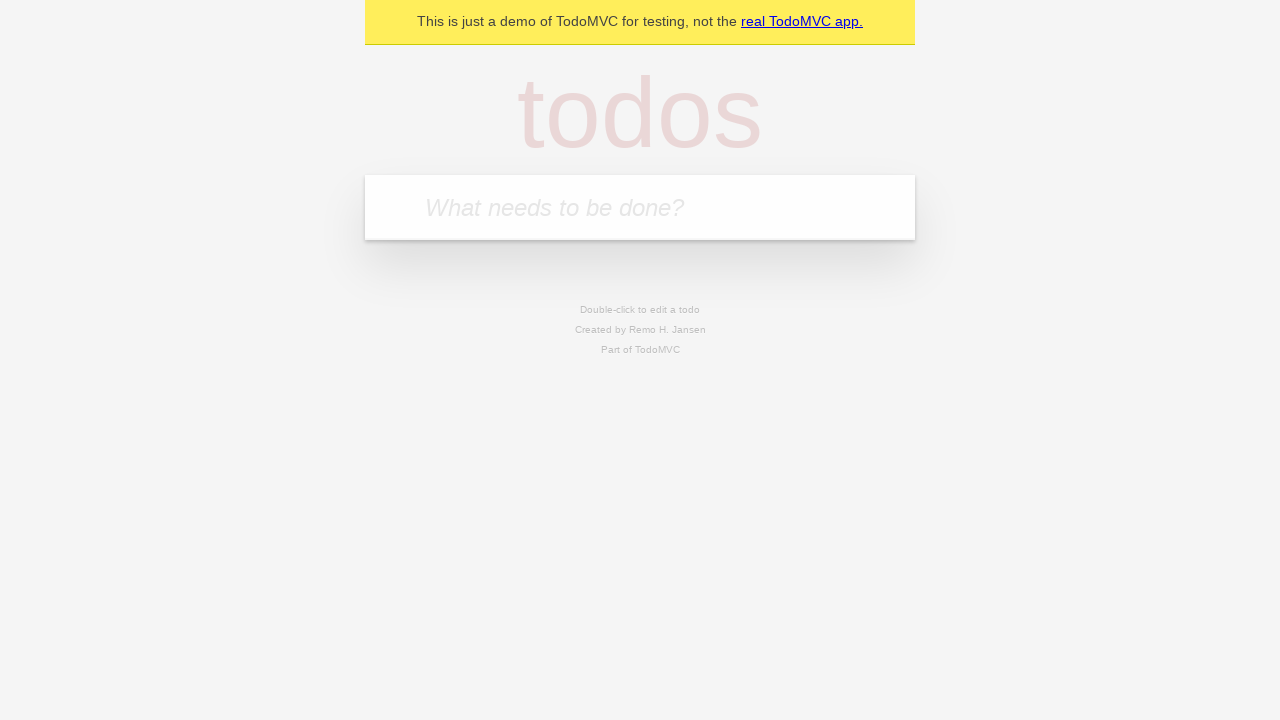

Navigated to TodoMVC demo application
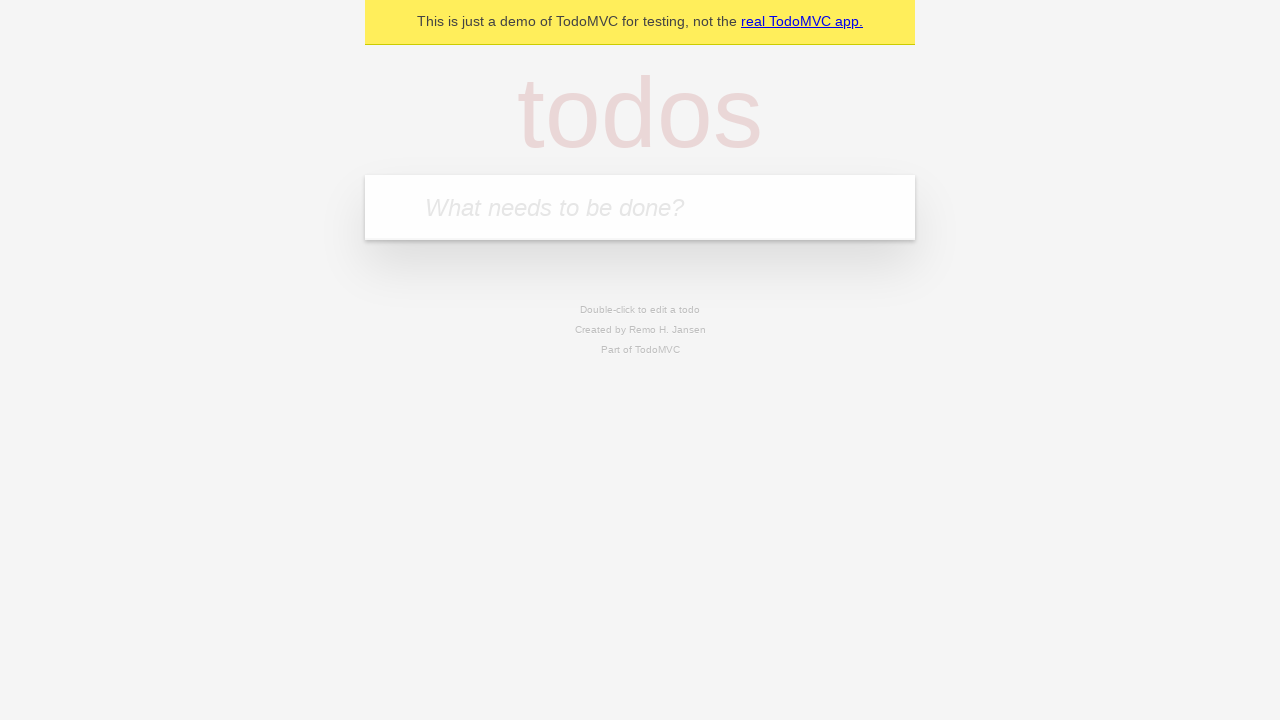

Located the new todo input field
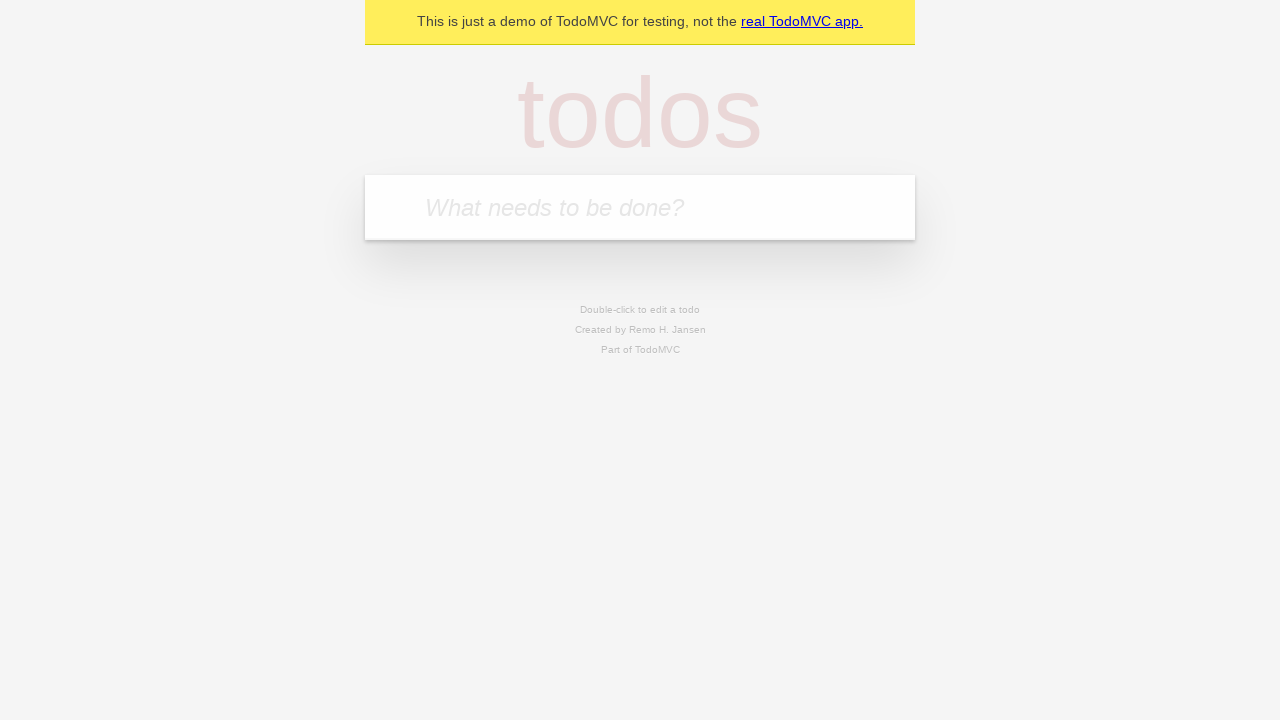

Filled todo input with 'buy some cheese' on internal:attr=[placeholder="What needs to be done?"i]
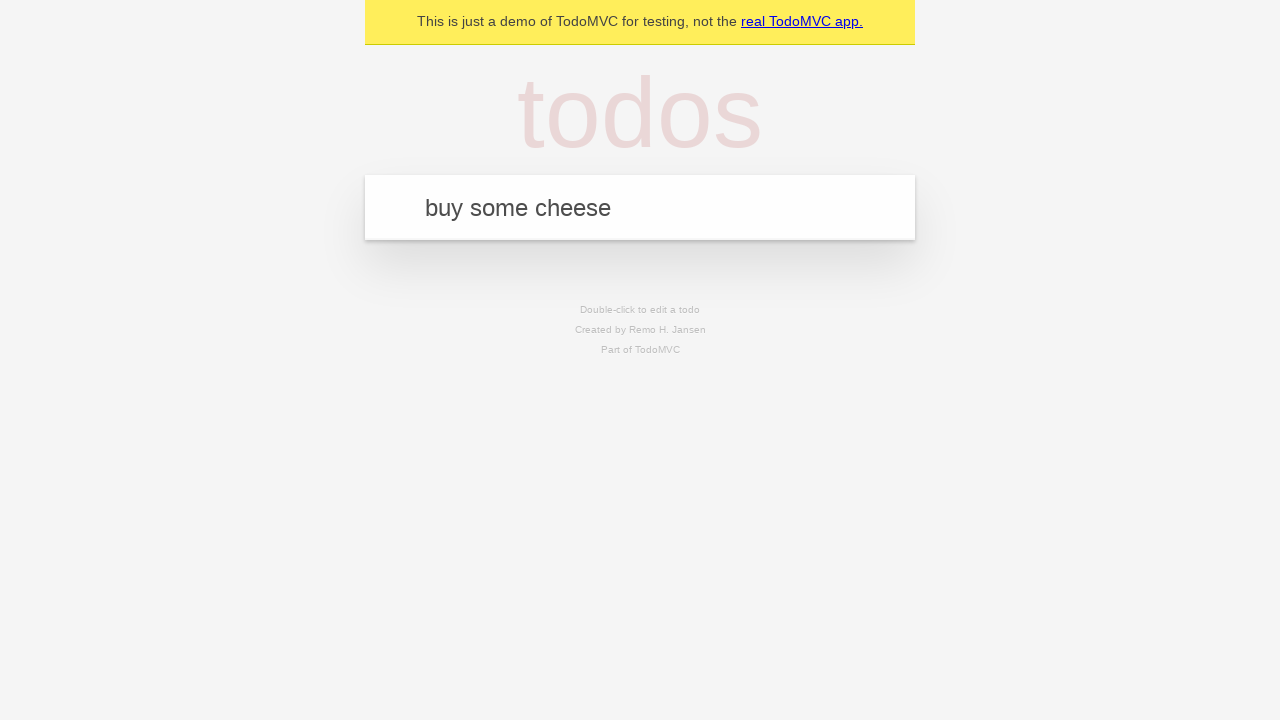

Pressed Enter to add 'buy some cheese' to the list on internal:attr=[placeholder="What needs to be done?"i]
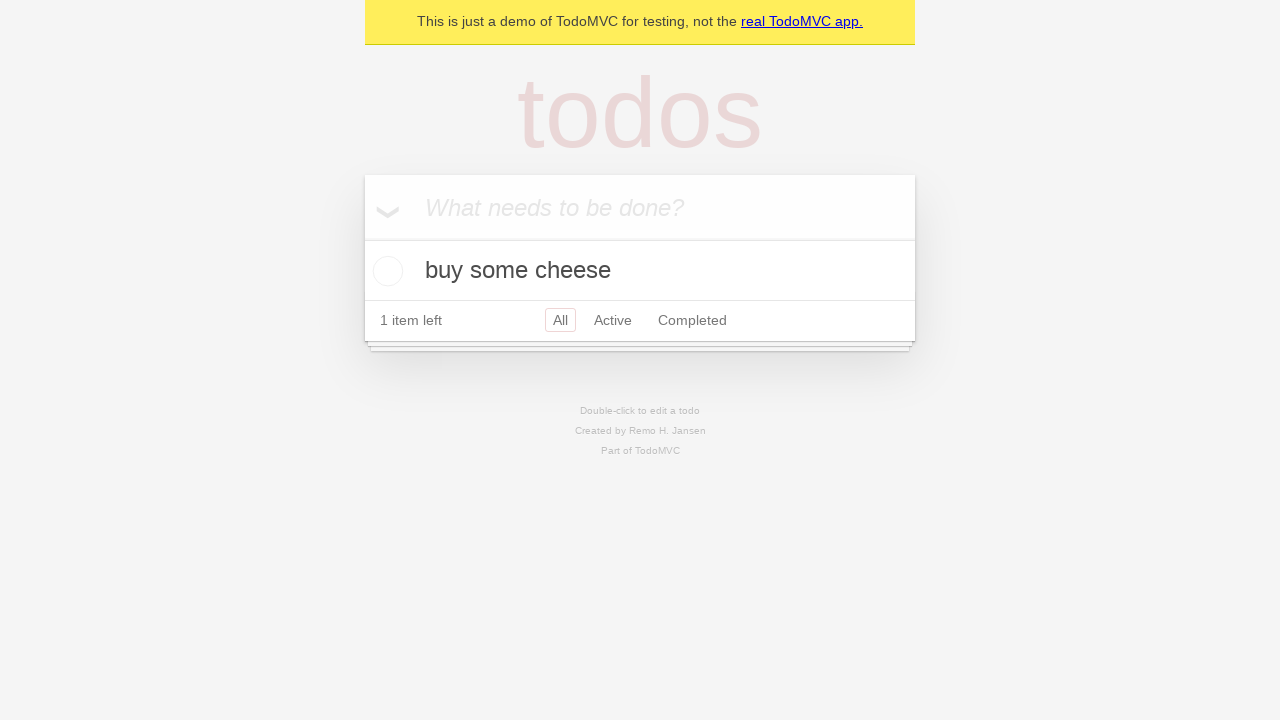

Filled todo input with 'feed the cat' on internal:attr=[placeholder="What needs to be done?"i]
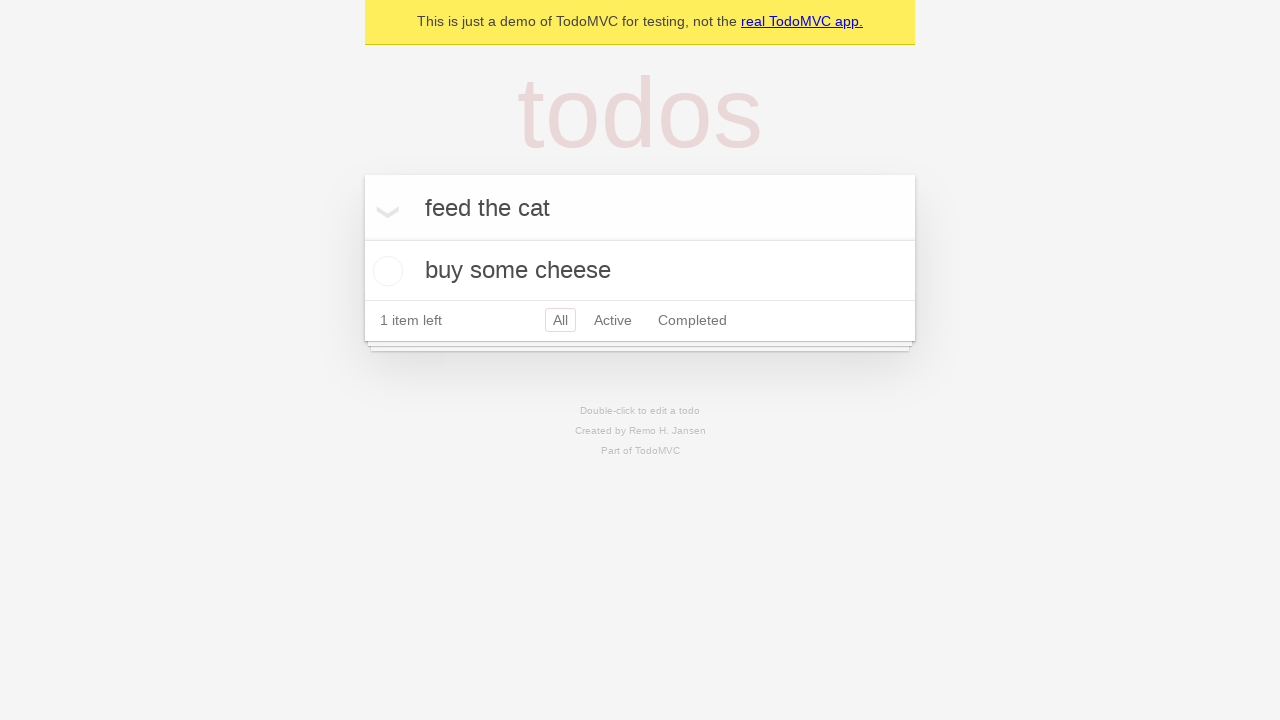

Pressed Enter to add 'feed the cat' to the list on internal:attr=[placeholder="What needs to be done?"i]
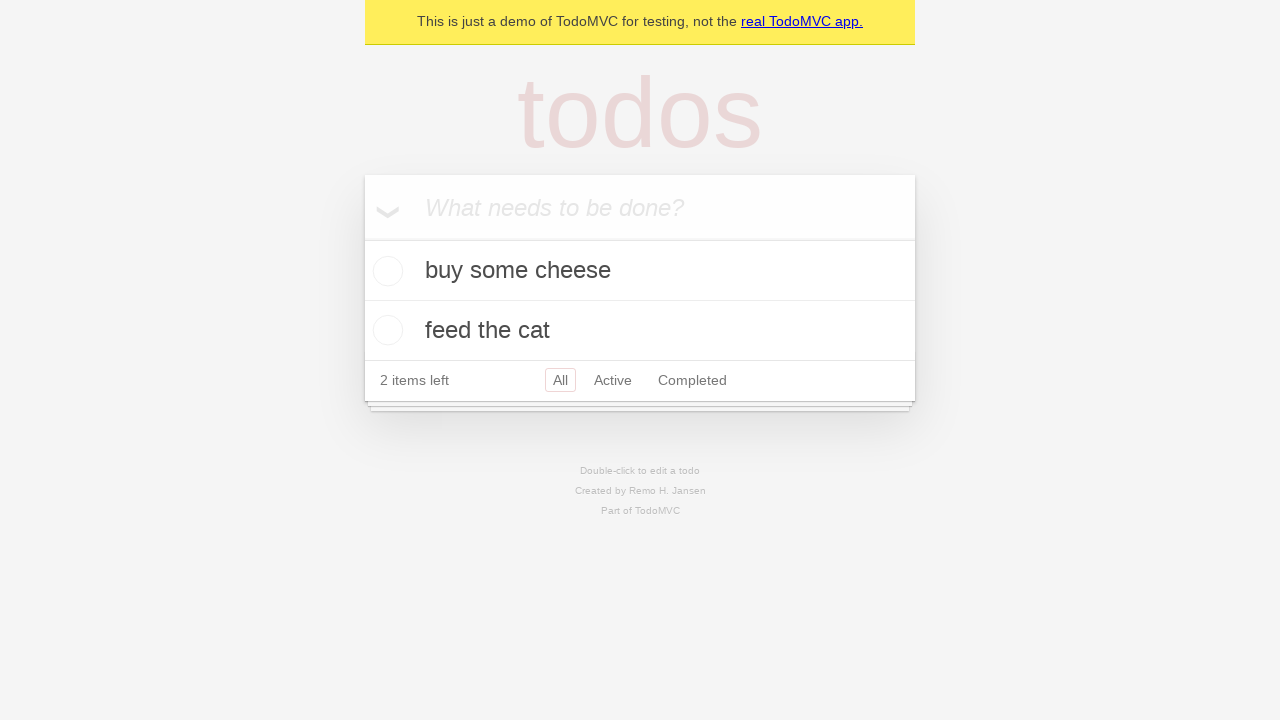

Filled todo input with 'book a doctors appointment' on internal:attr=[placeholder="What needs to be done?"i]
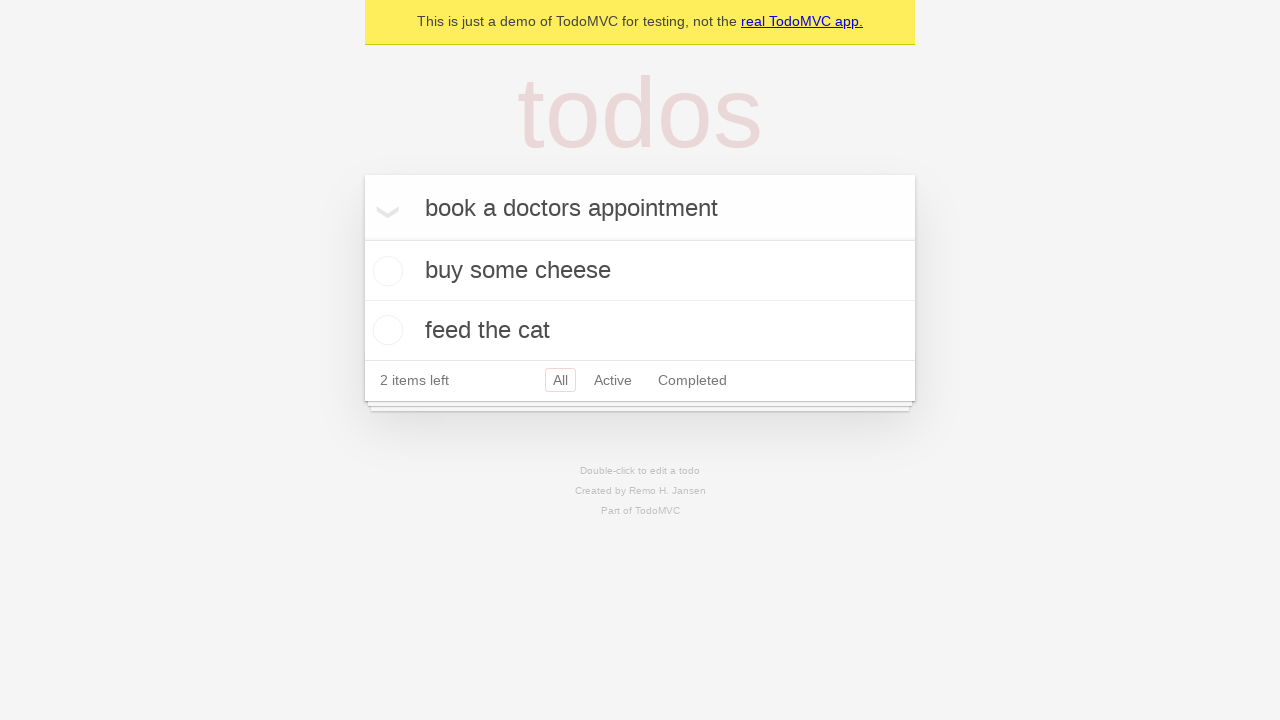

Pressed Enter to add 'book a doctors appointment' to the list on internal:attr=[placeholder="What needs to be done?"i]
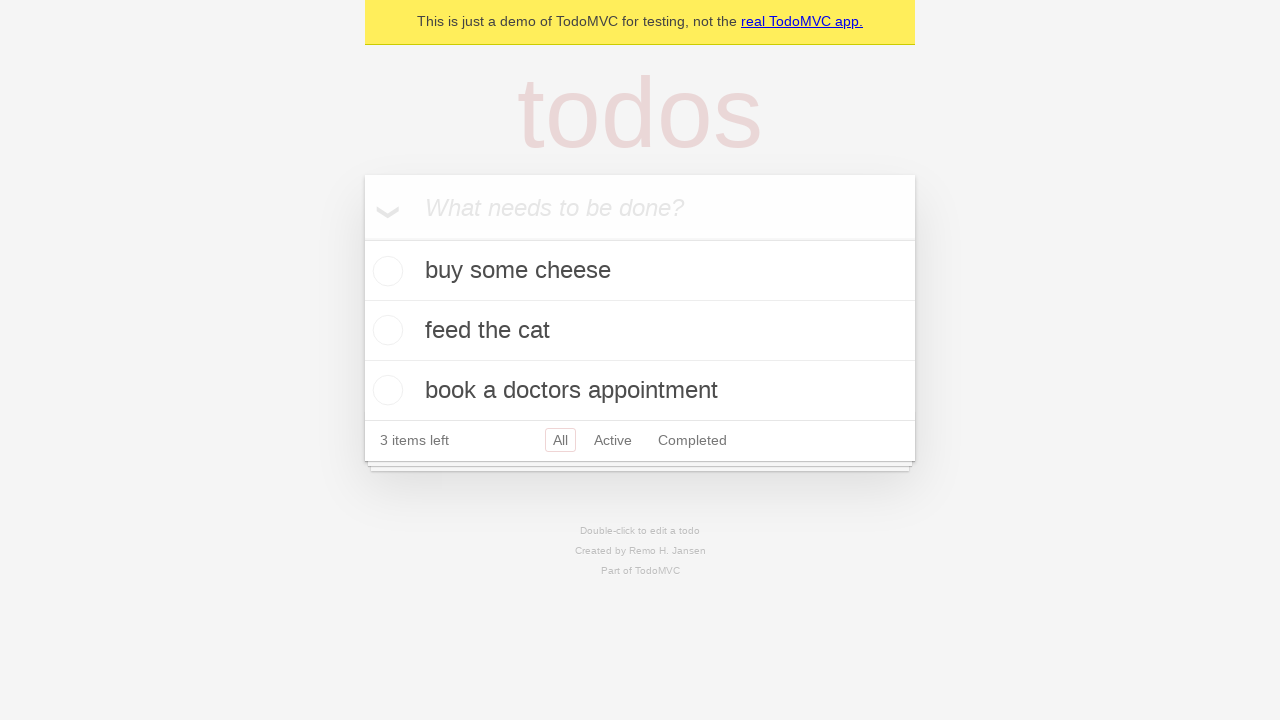

Checked the first todo item to mark it as completed at (385, 271) on .todo-list li .toggle >> nth=0
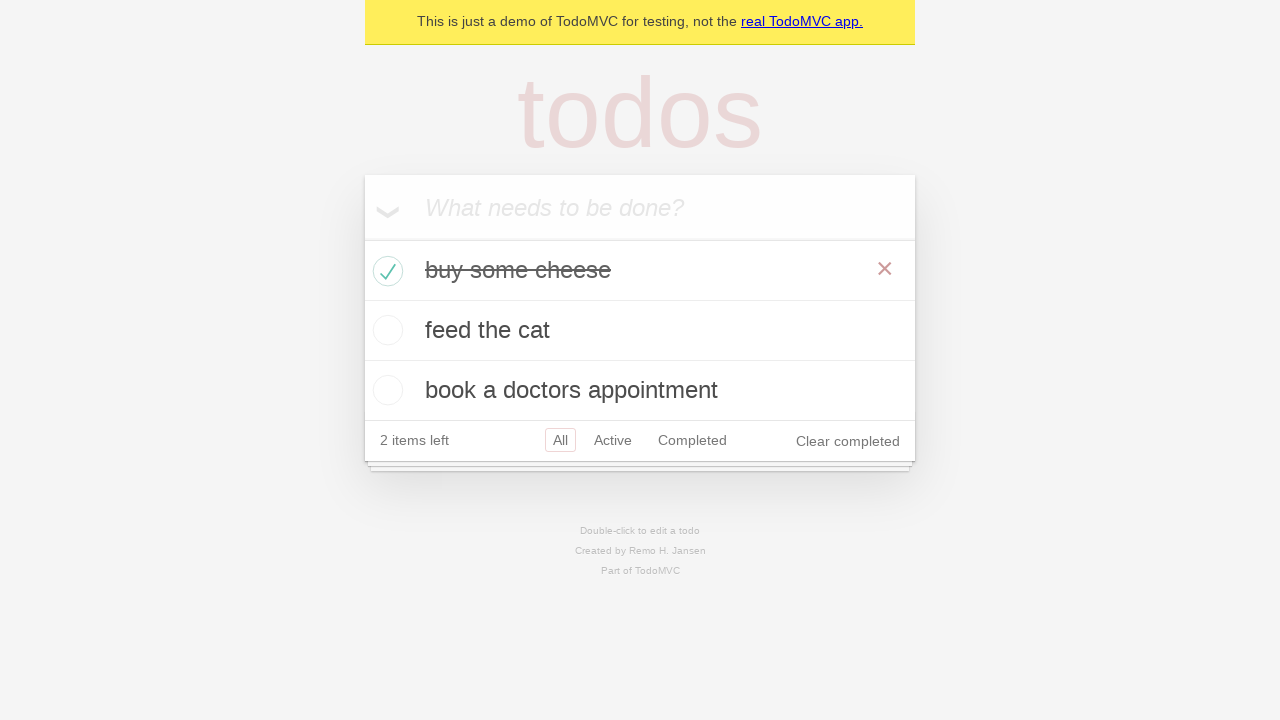

Clicked the 'Clear completed' button at (848, 441) on internal:role=button[name="Clear completed"i]
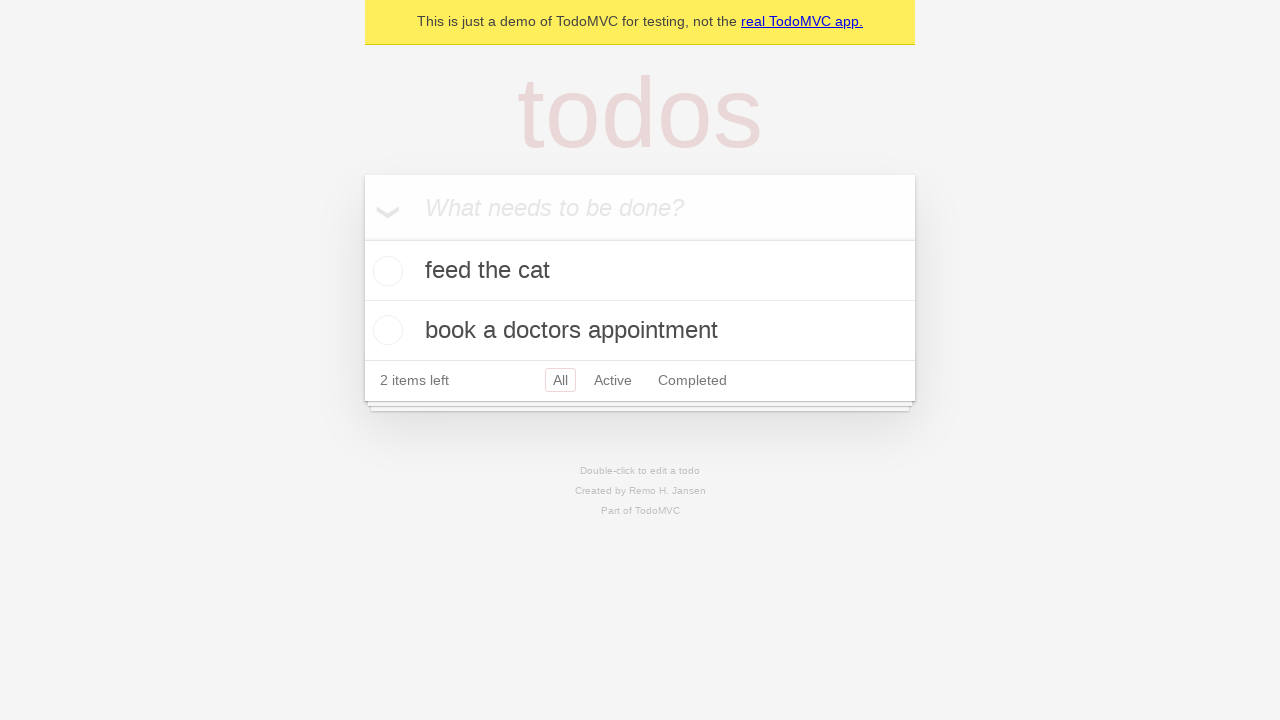

Verified that the 'Clear completed' button is hidden when there are no completed items
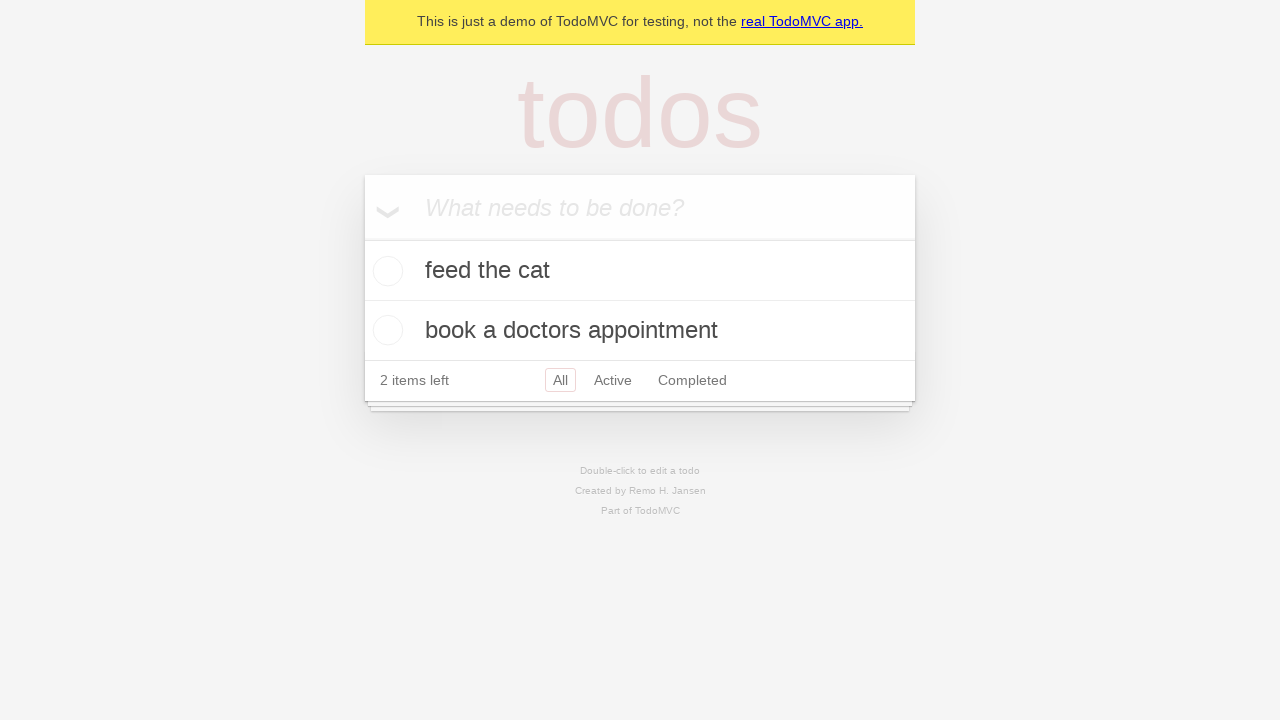

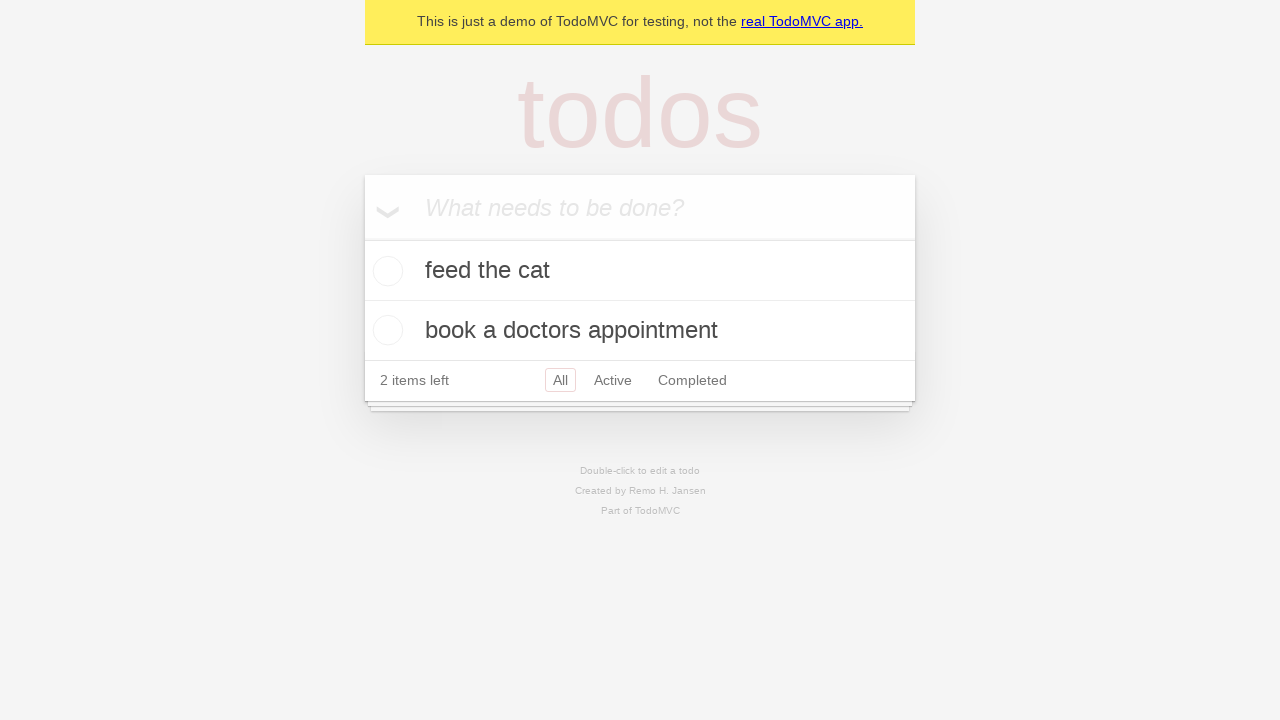